Tests that clicking the login button without credentials displays an error, and verifies the error close icon can be clicked to dismiss the error message.

Starting URL: https://www.saucedemo.com/

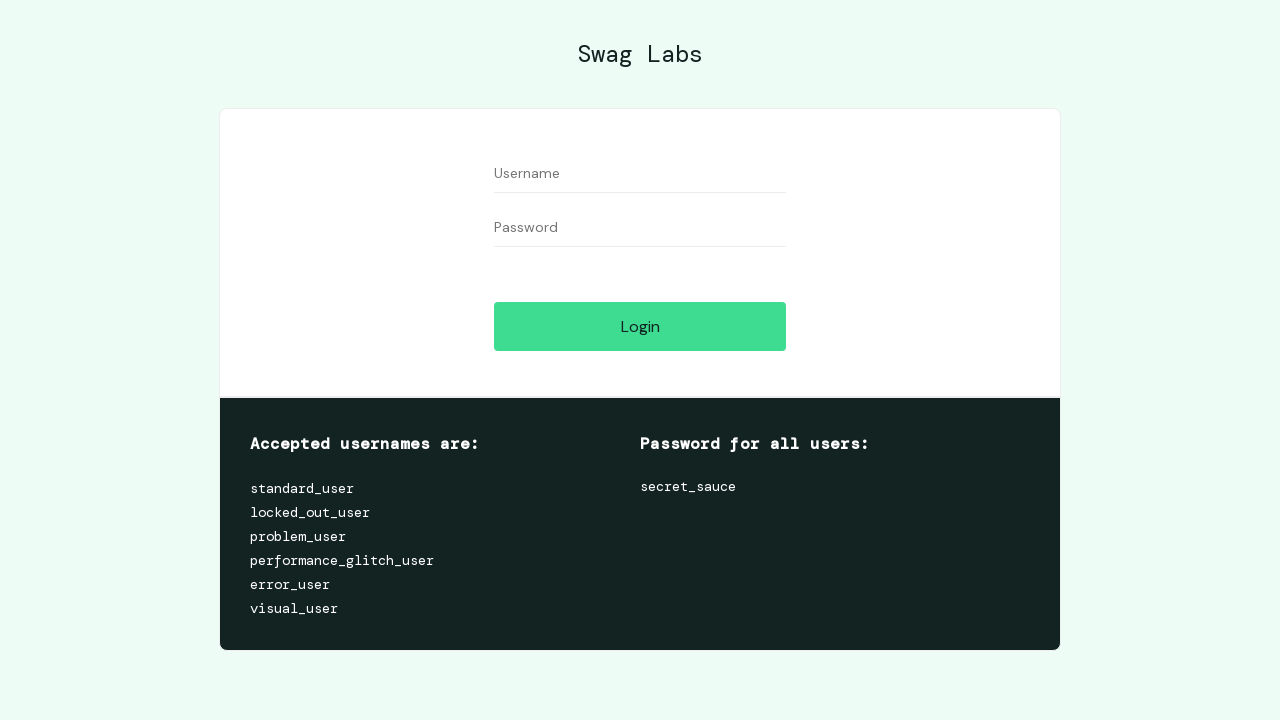

Username field is visible
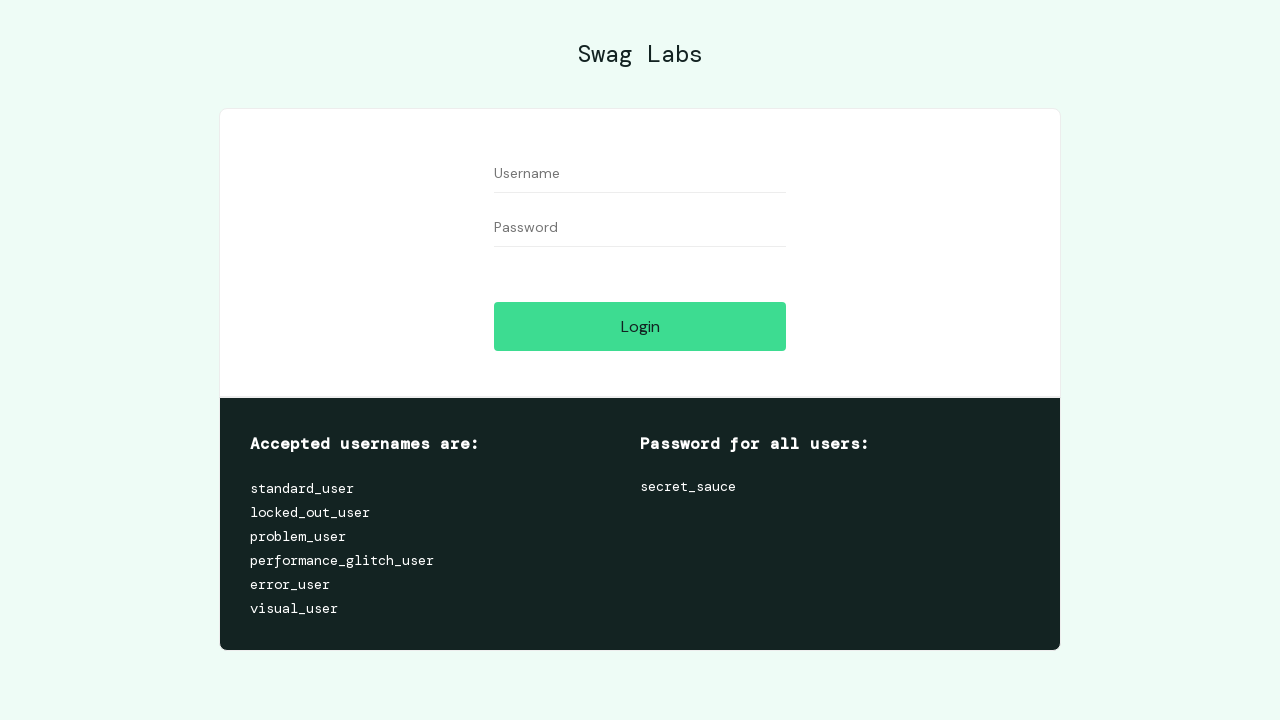

Password field is visible
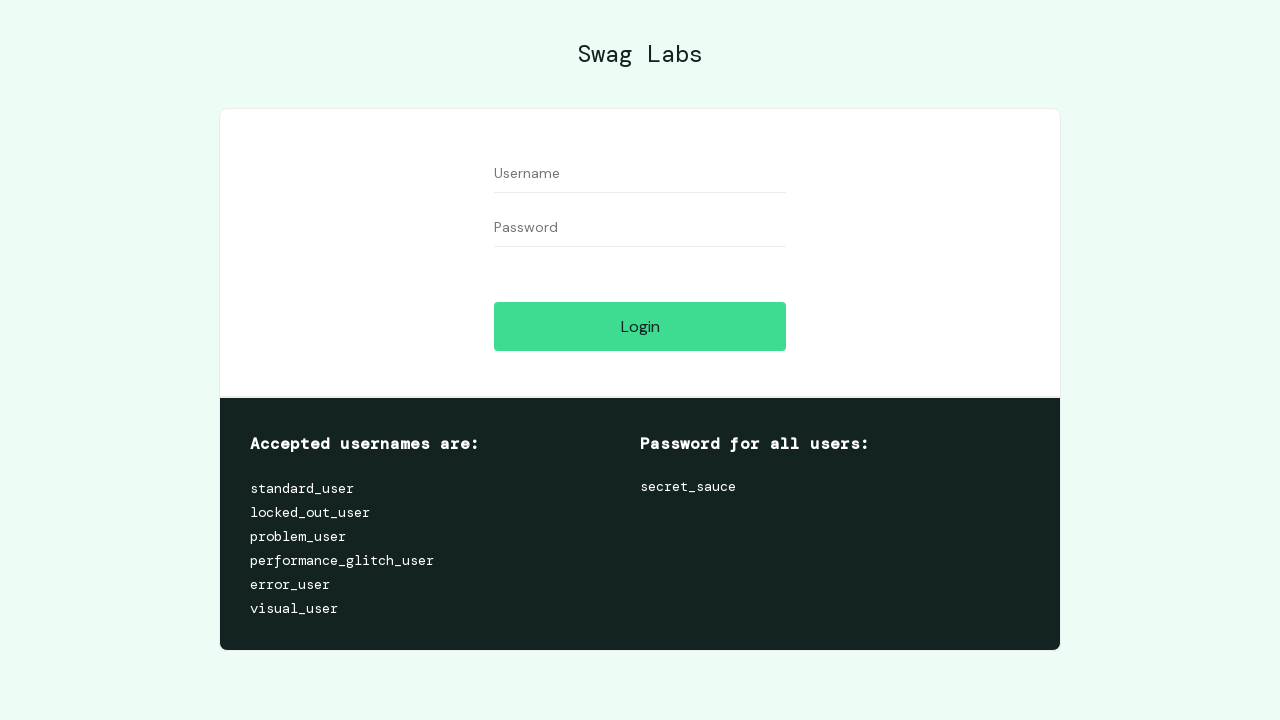

Login button is visible
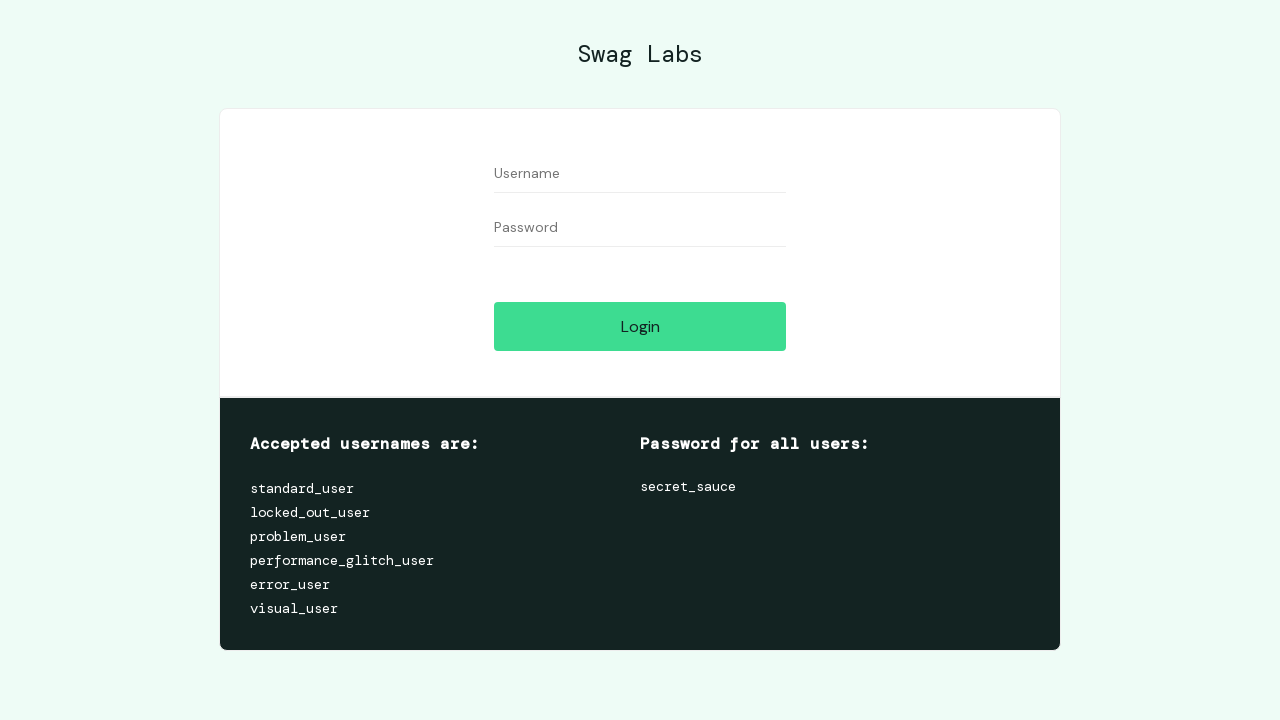

Clicked login button without credentials to trigger error at (640, 326) on [data-test='login-button']
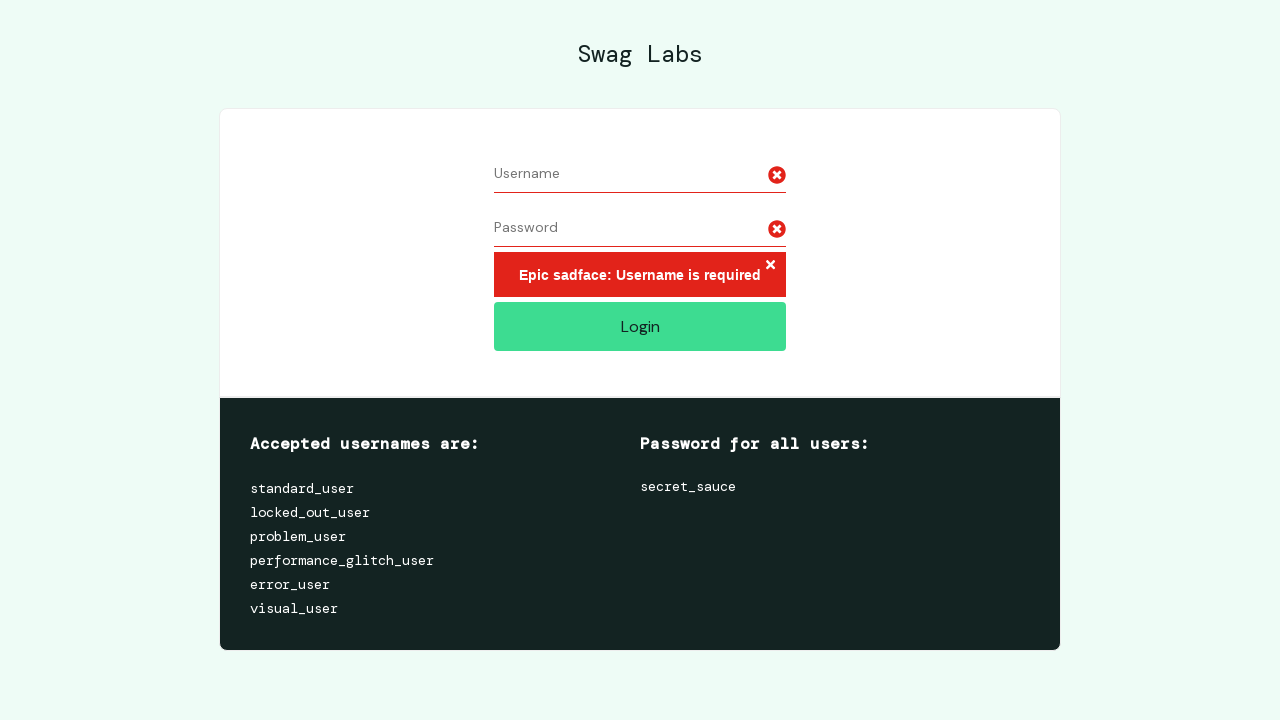

Error message with close icon appeared
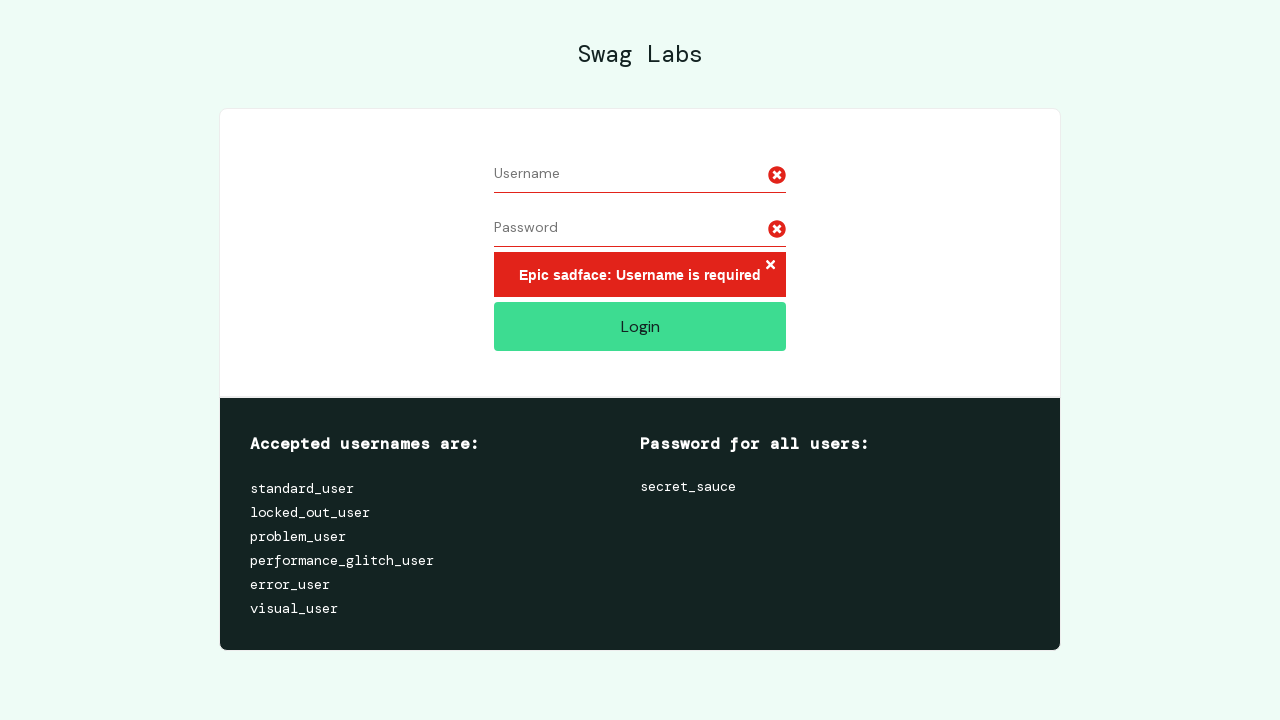

Clicked error close icon to dismiss error message at (770, 265) on .fa-times
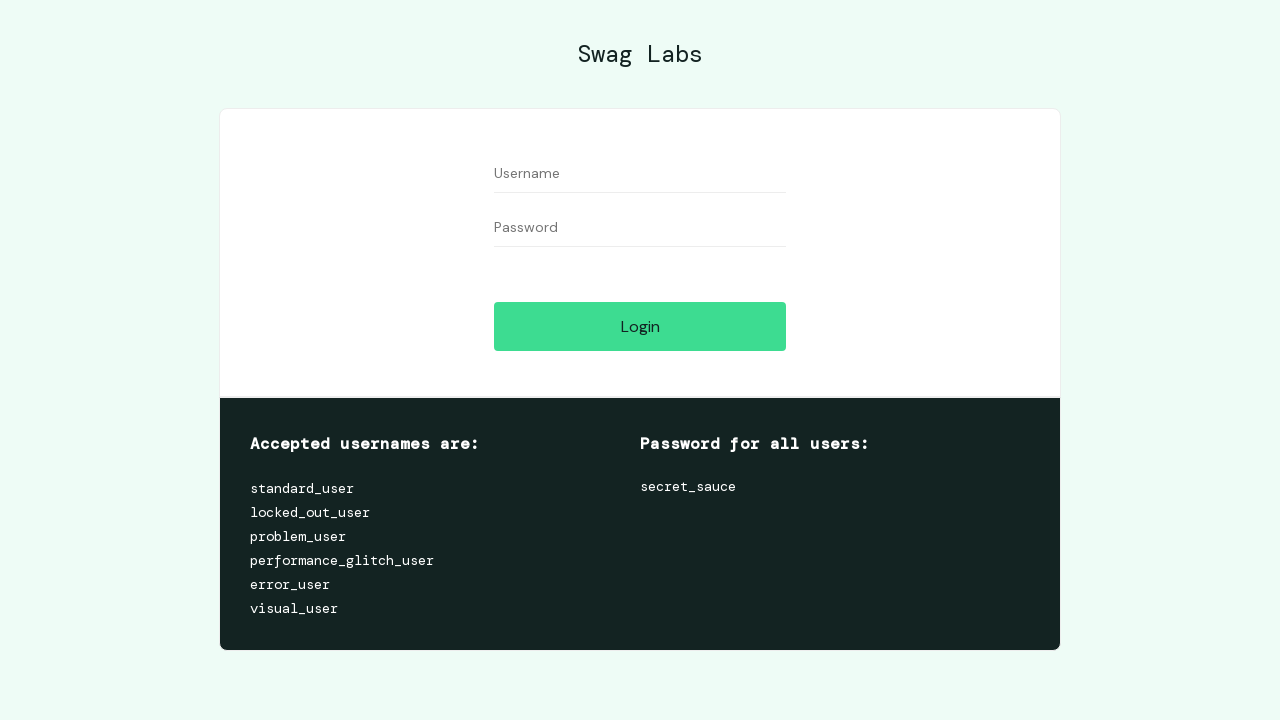

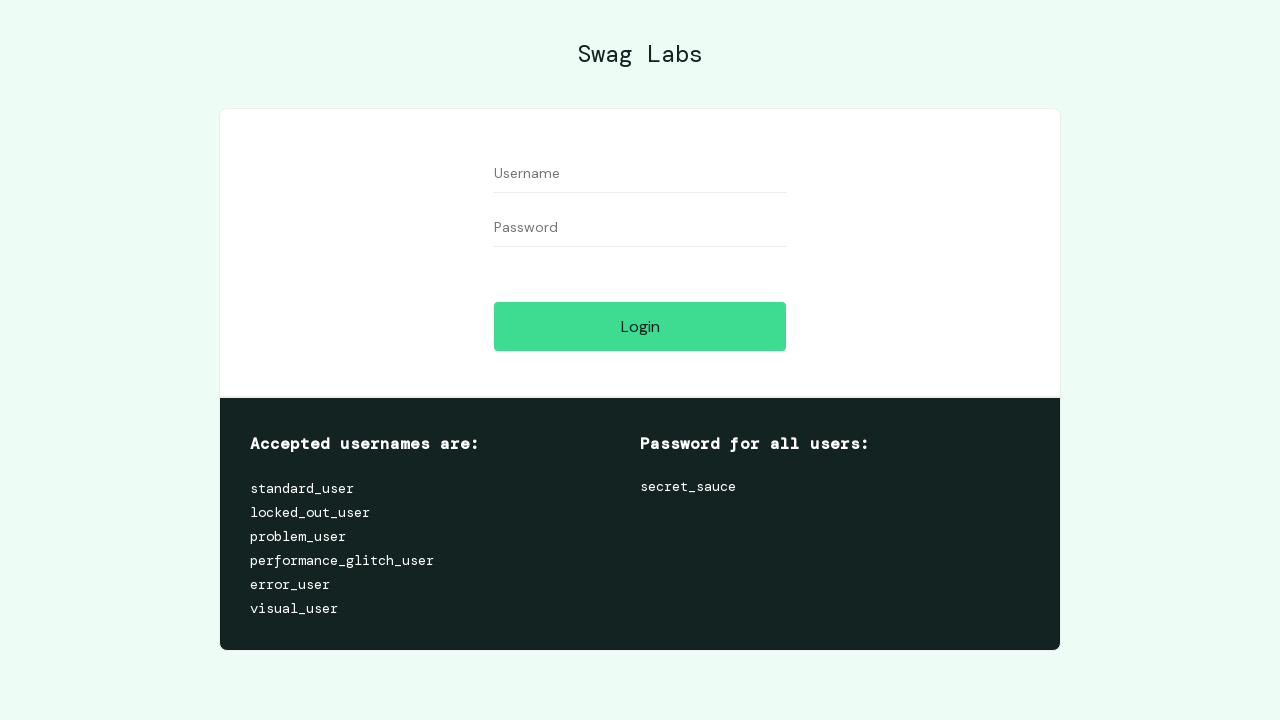